Tests navigating to verify text page and locating welcome text

Starting URL: http://uitestingplayground.com/

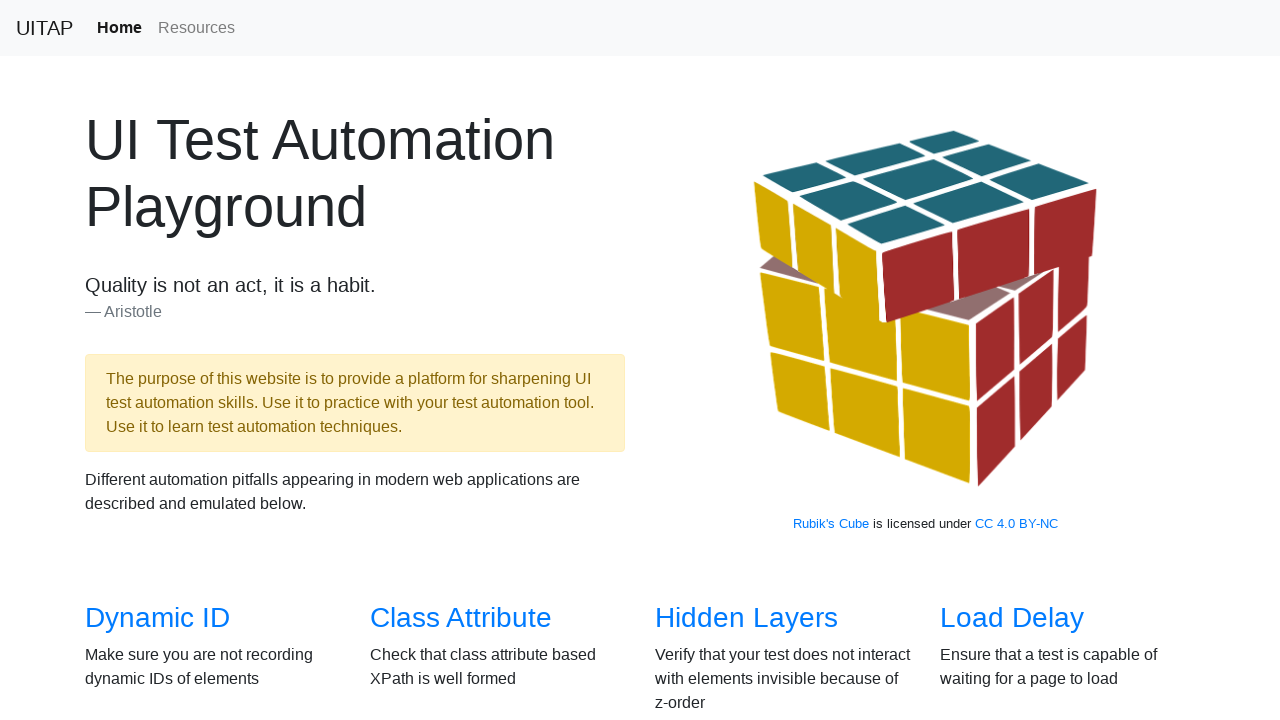

Clicked on 'Verify Text' link at (720, 361) on internal:role=link[name="Verify Text"i]
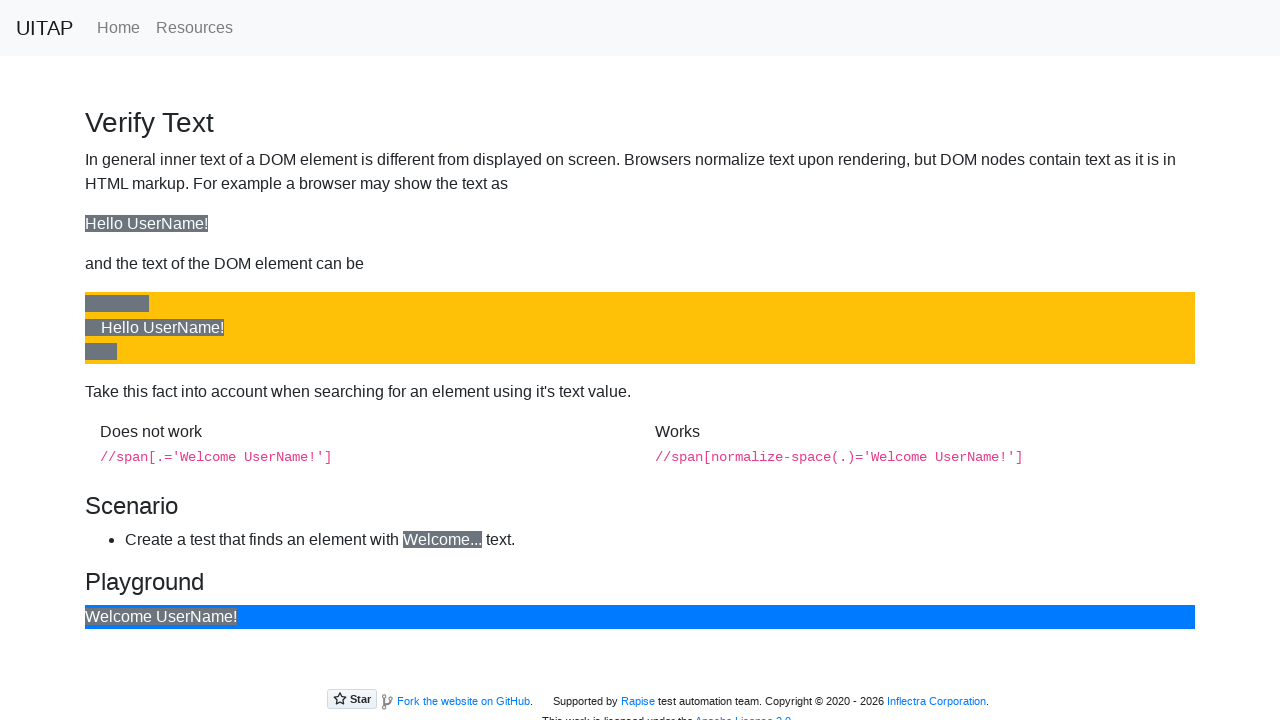

Welcome text in primary div element became visible
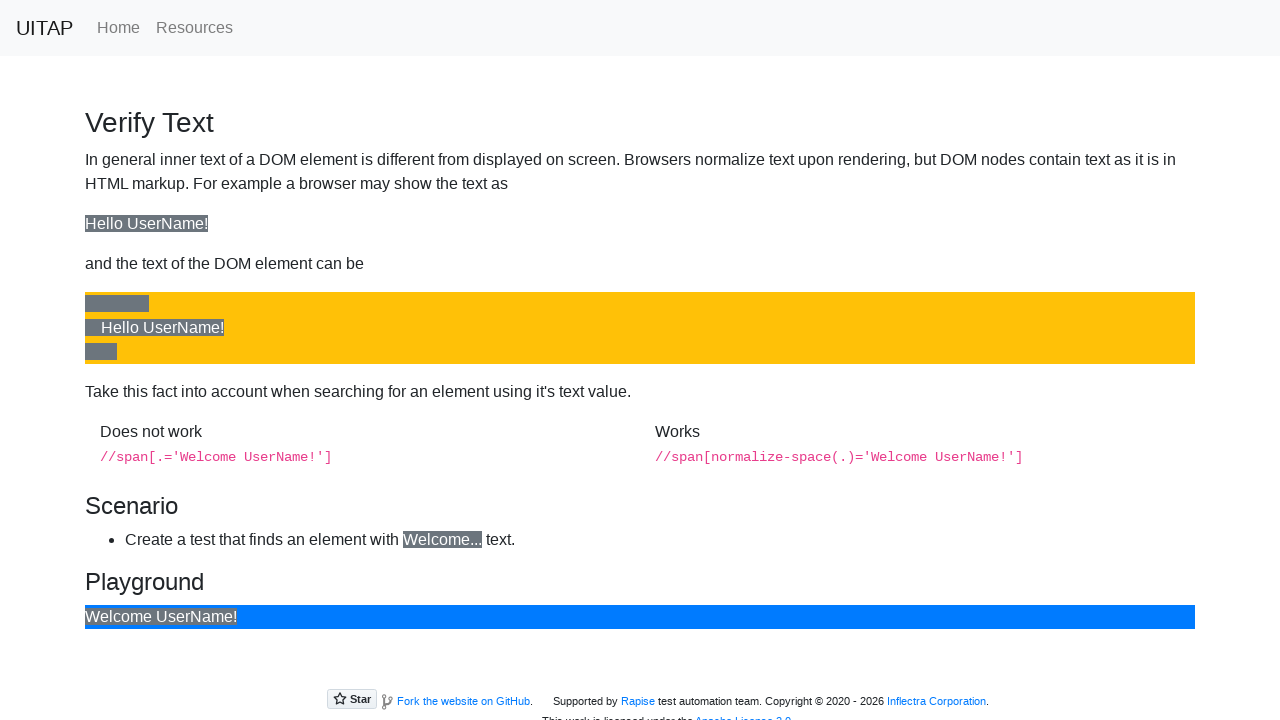

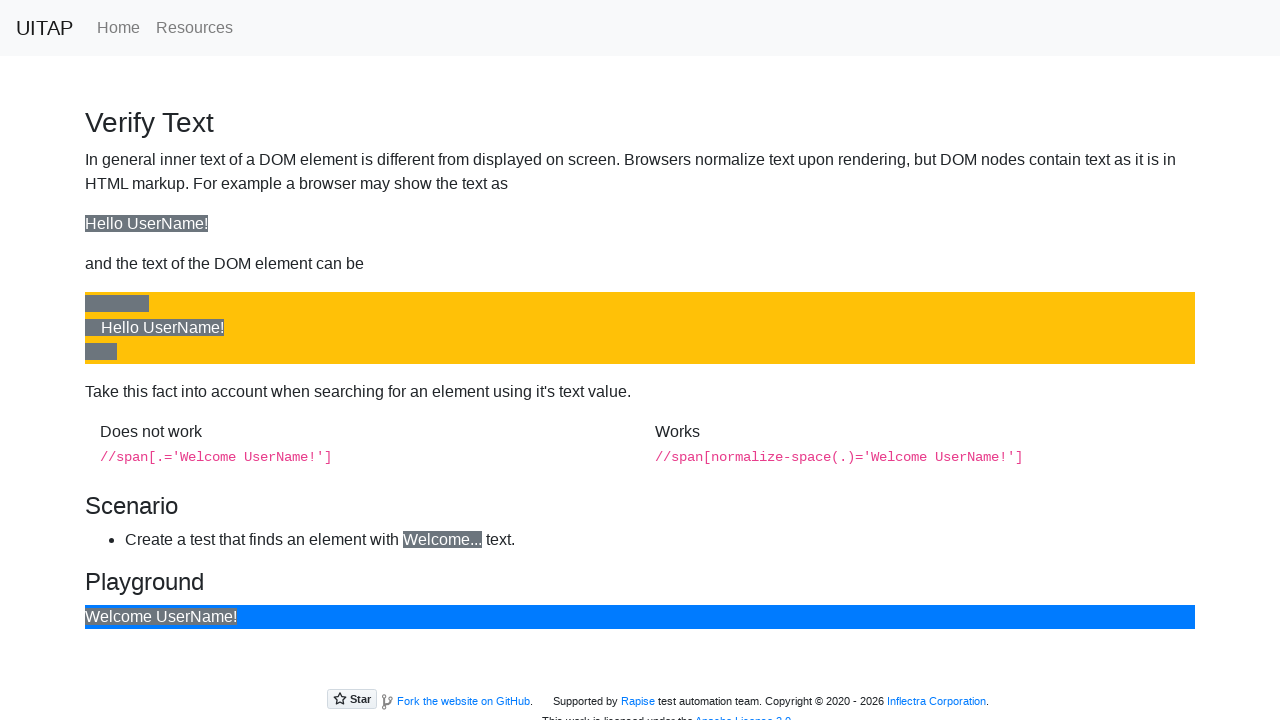